Navigates to a Selenium practice site and clicks on an alert box element

Starting URL: https://chandanachaitanya.github.io/selenium-practice-site/?languages=Java&enterText=

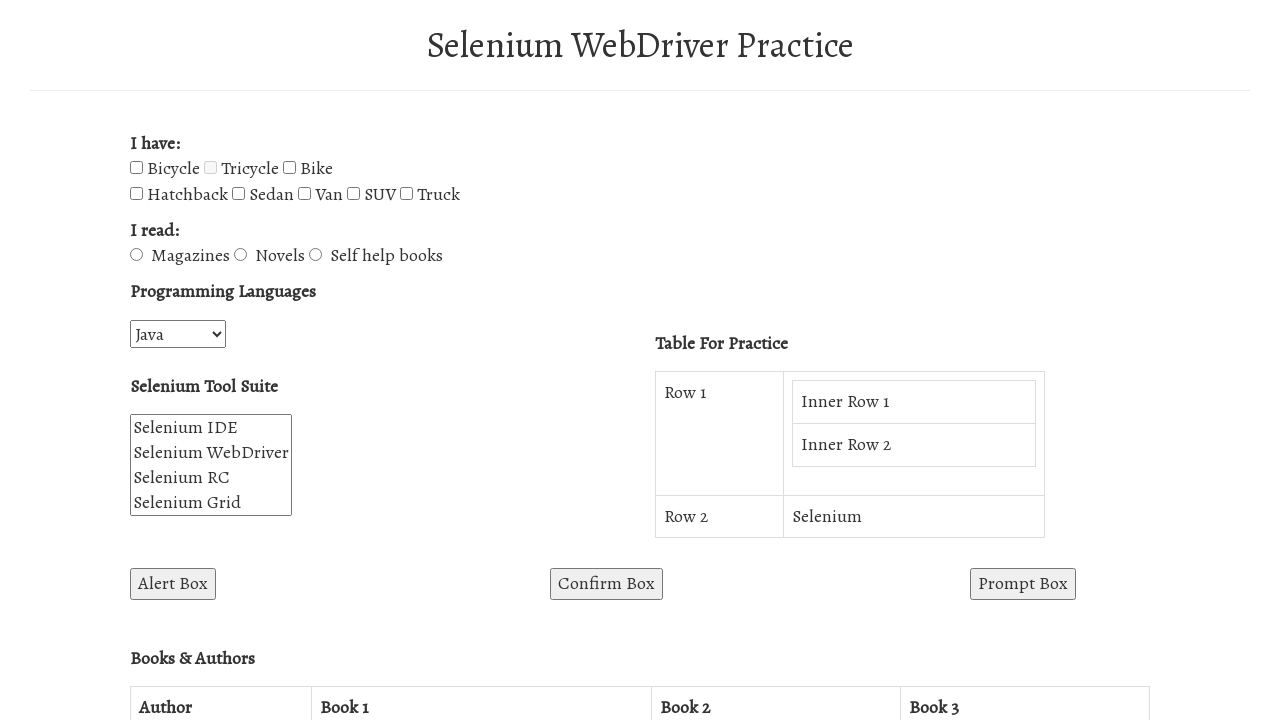

Navigated to Selenium practice site
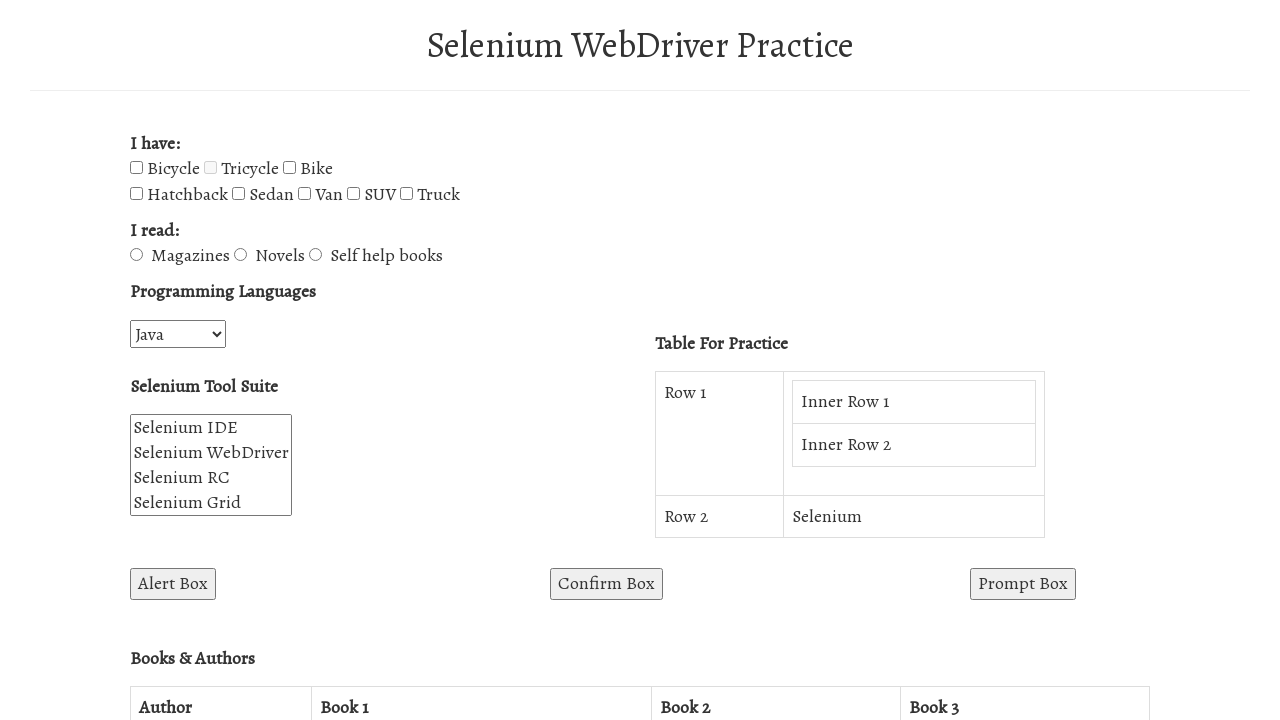

Clicked on alert box element at (173, 584) on #alertBox
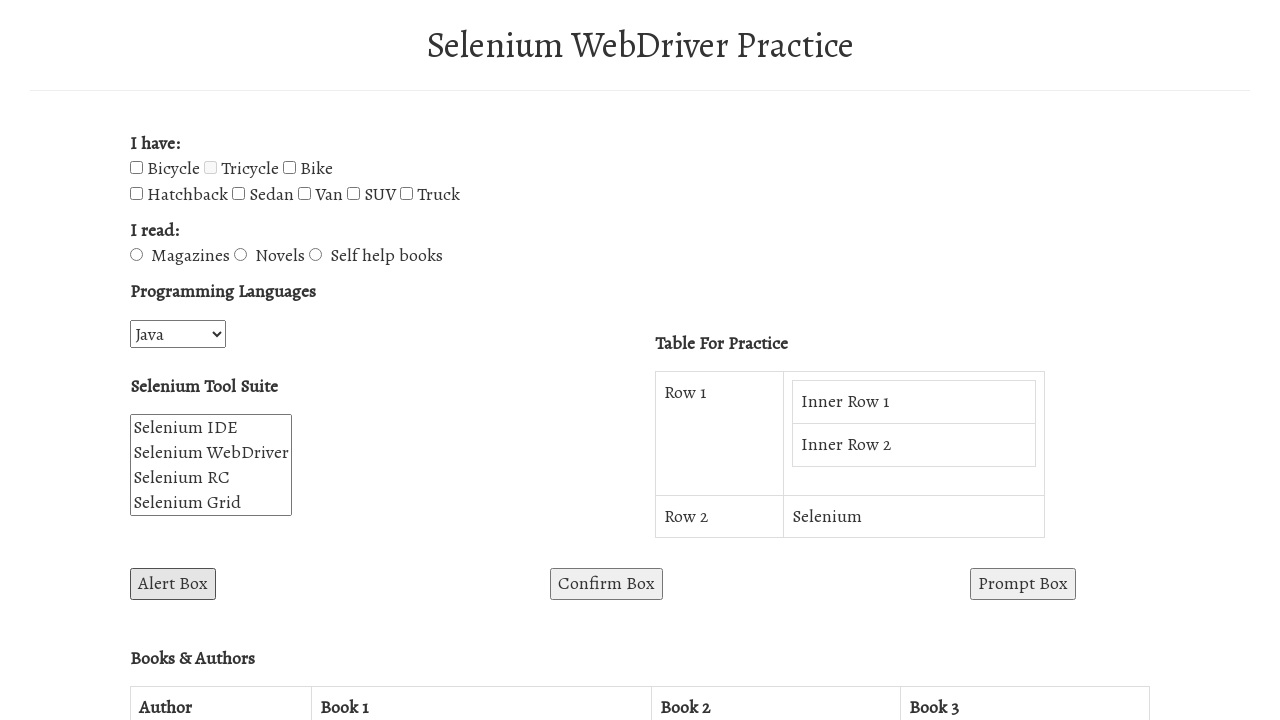

Alert dialog handler registered and accepted
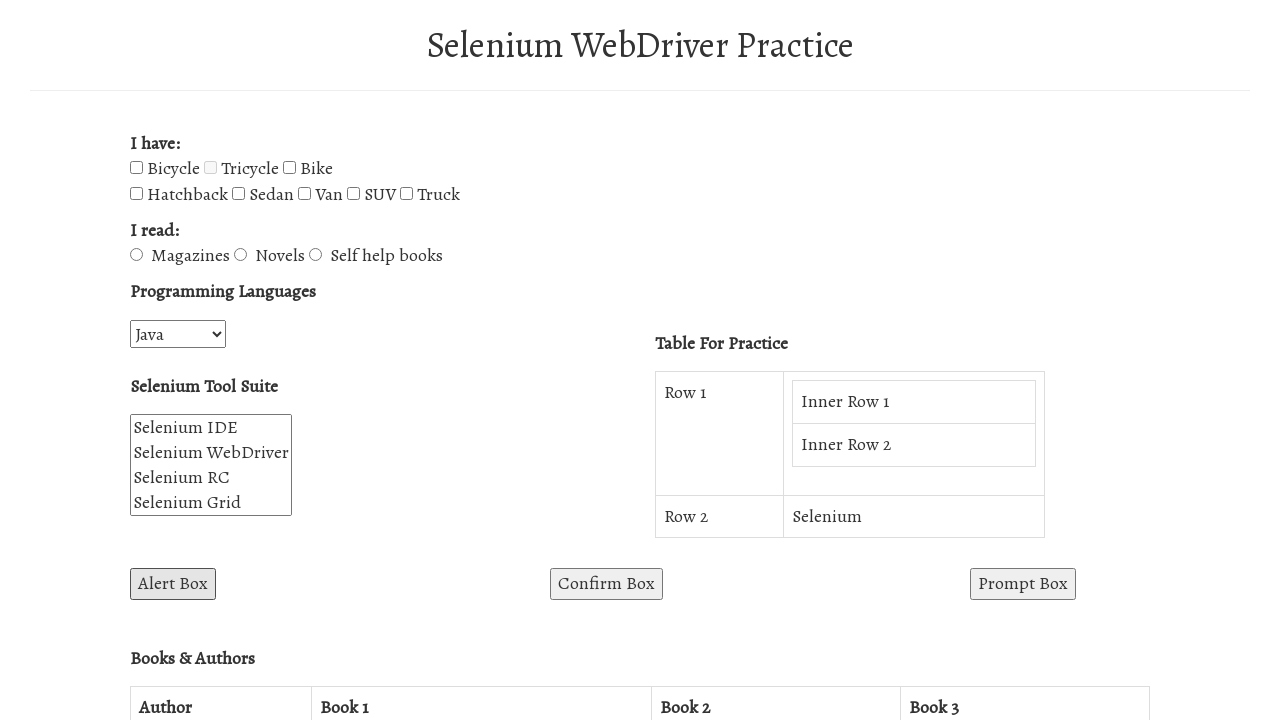

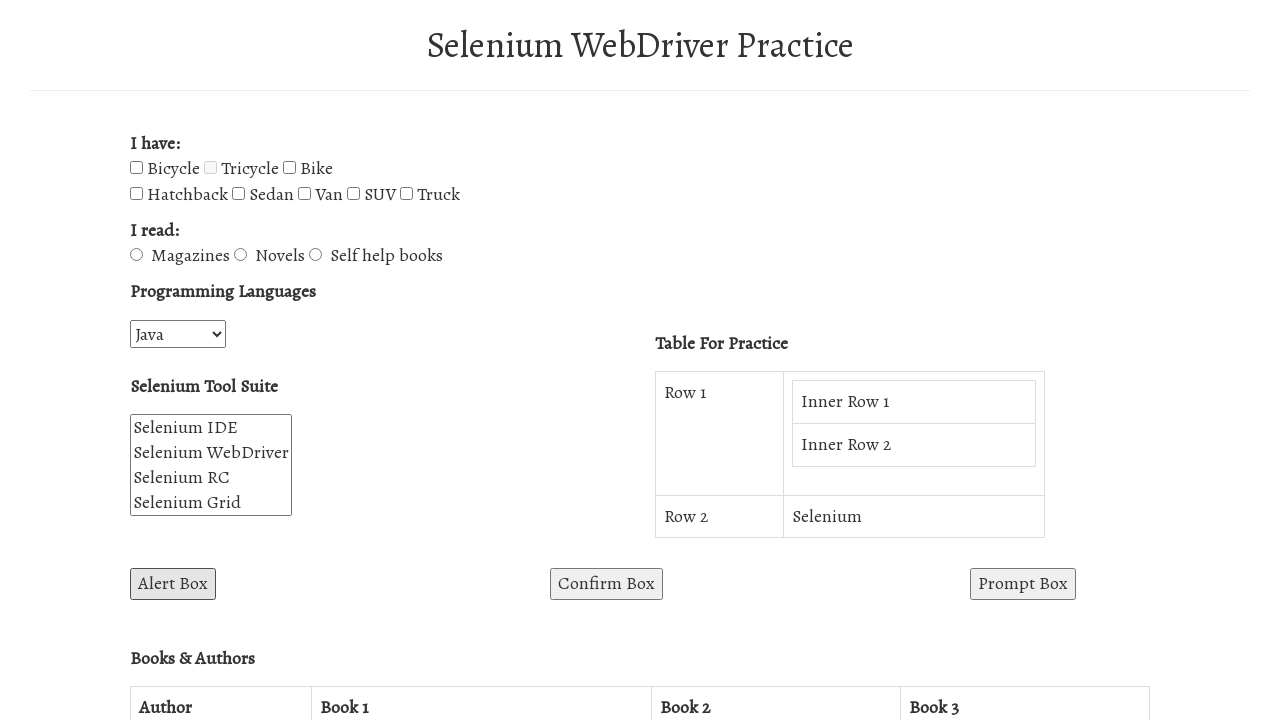